Tests table checkboxes by clicking select all checkbox and verifying individual checkboxes are selected

Starting URL: https://selectorshub.com/xpath-practice-page/

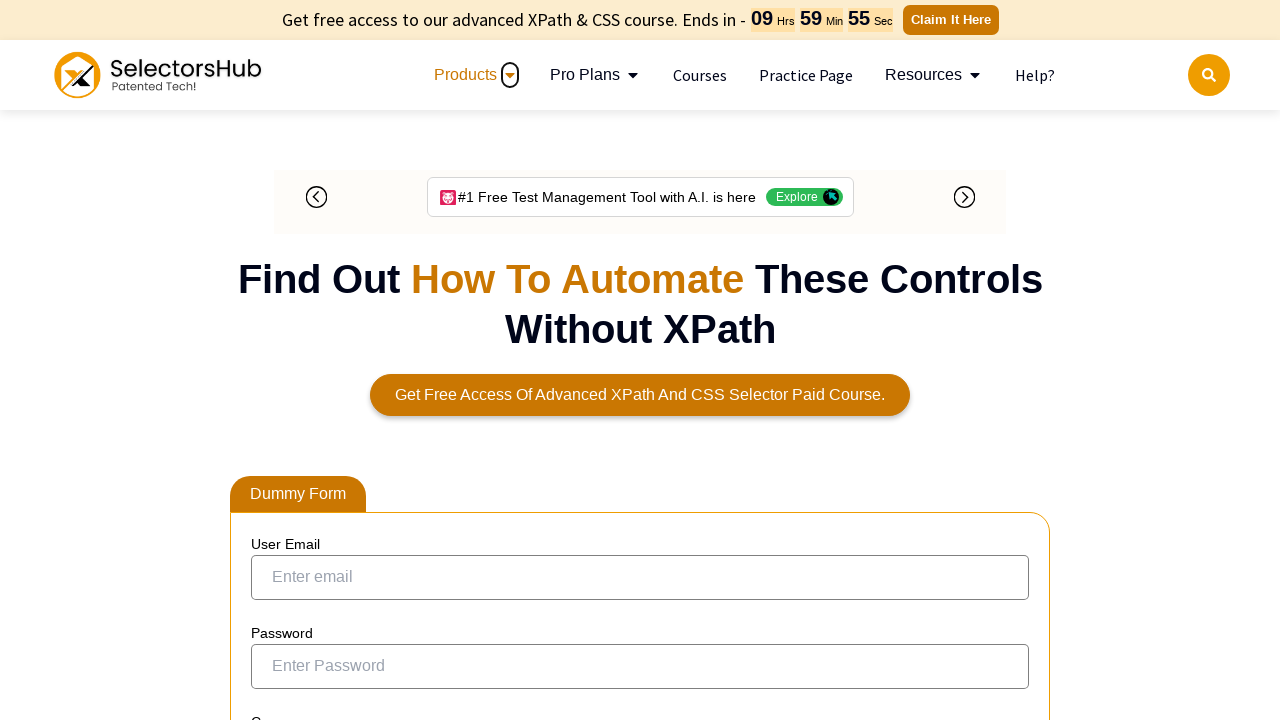

Navigated to XPath practice page
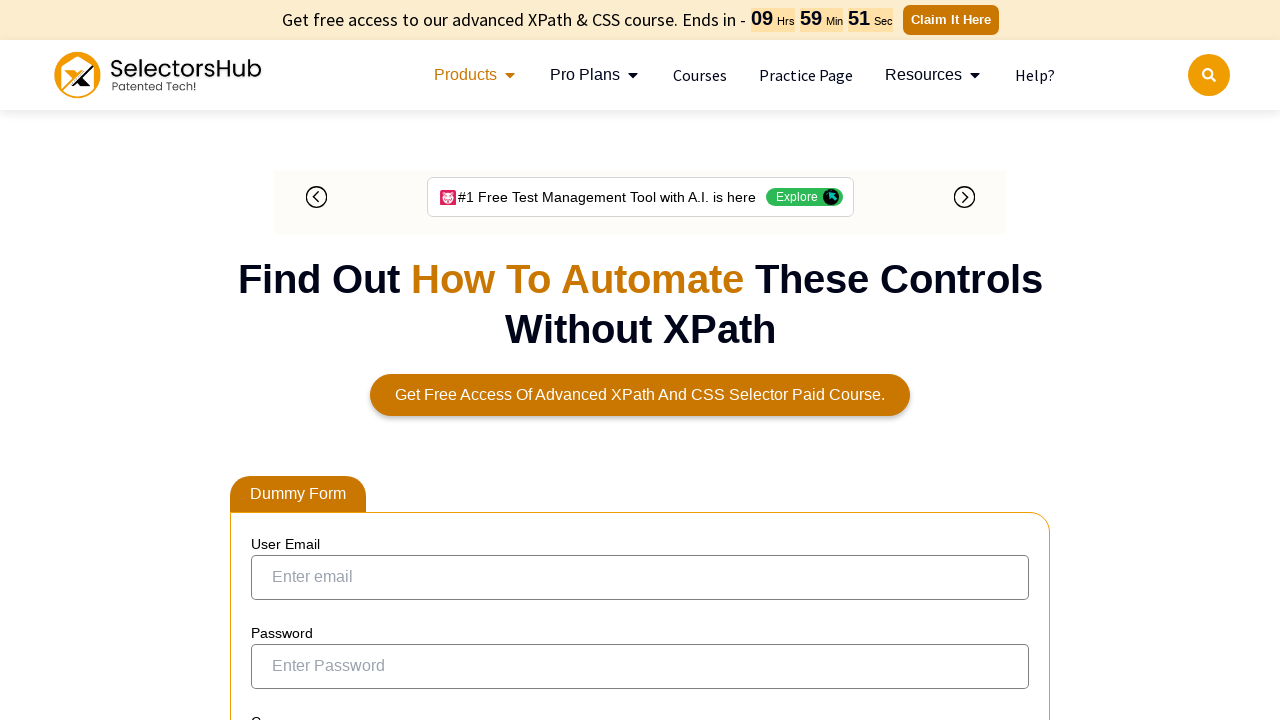

Clicked select all checkbox at (274, 353) on #ohrmList_chkSelectAll
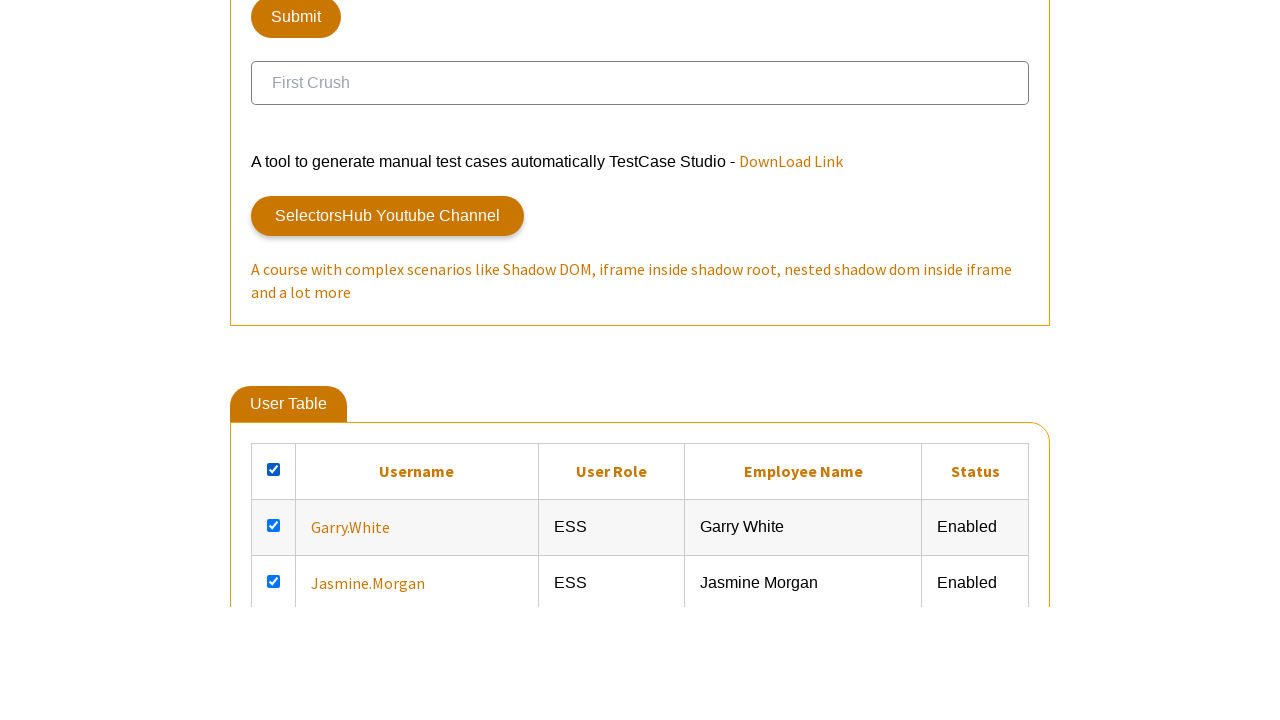

Located all individual table checkboxes
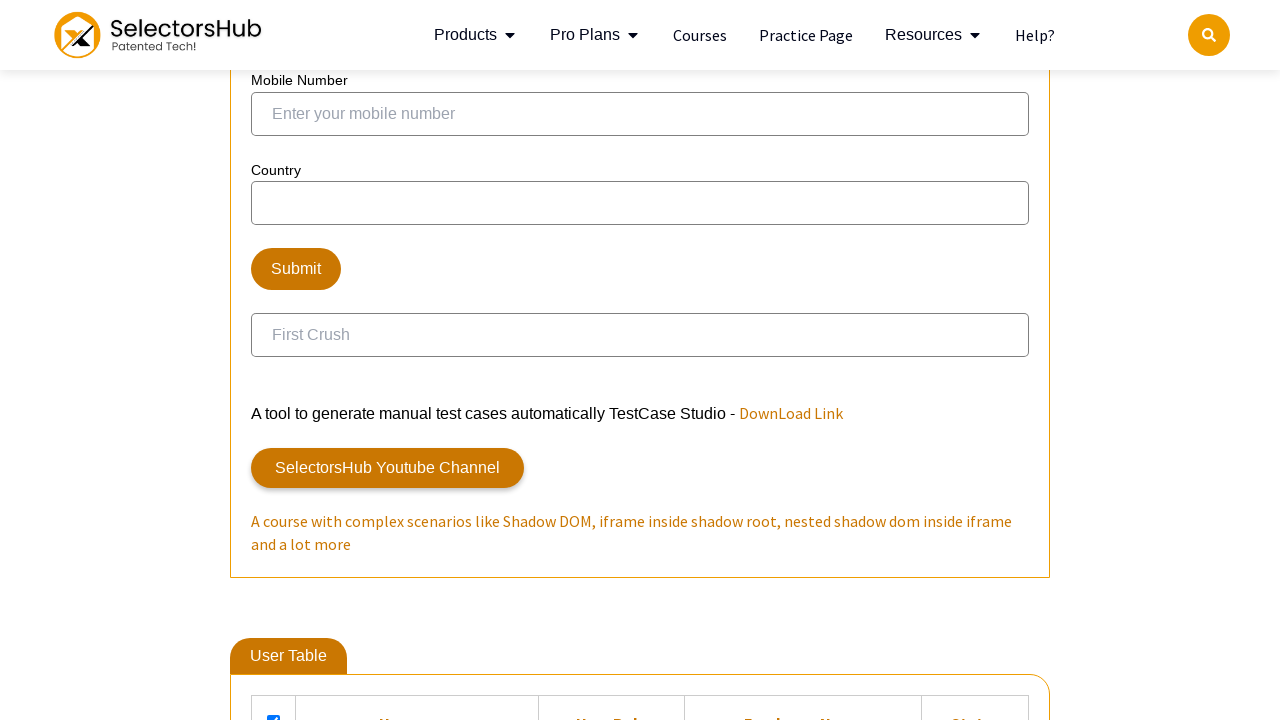

Verified individual checkbox is selected
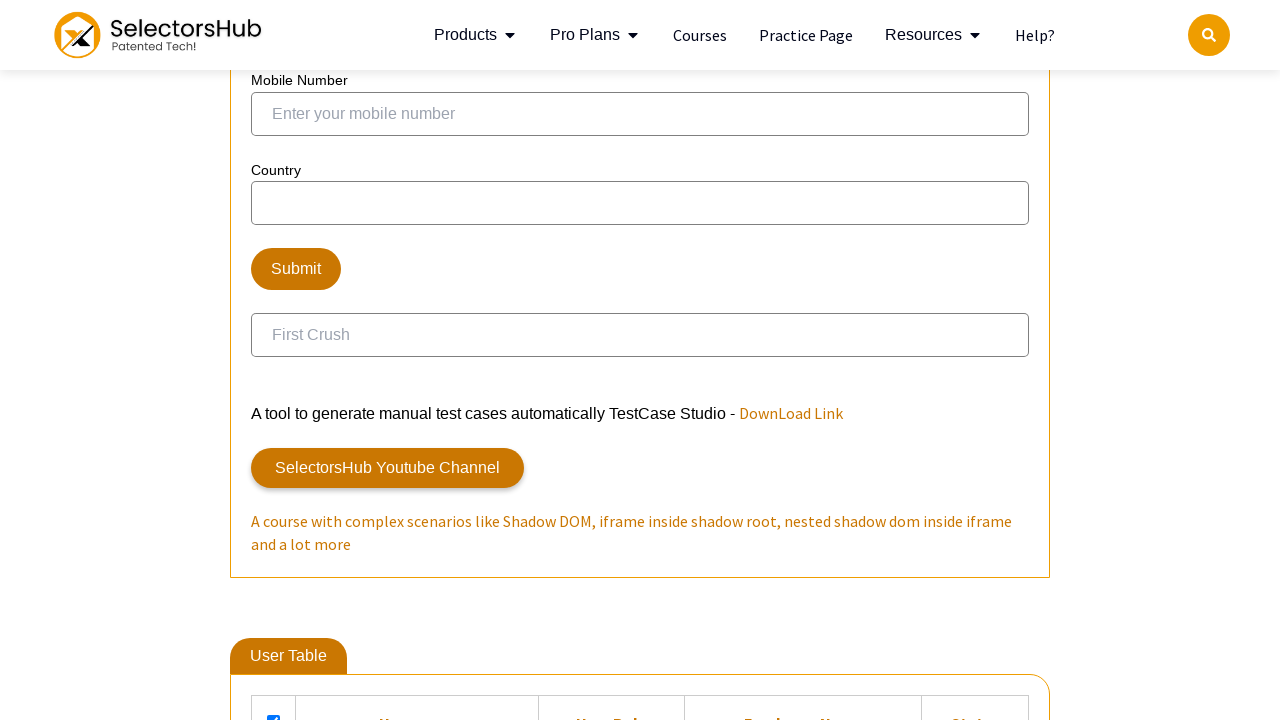

Verified individual checkbox is selected
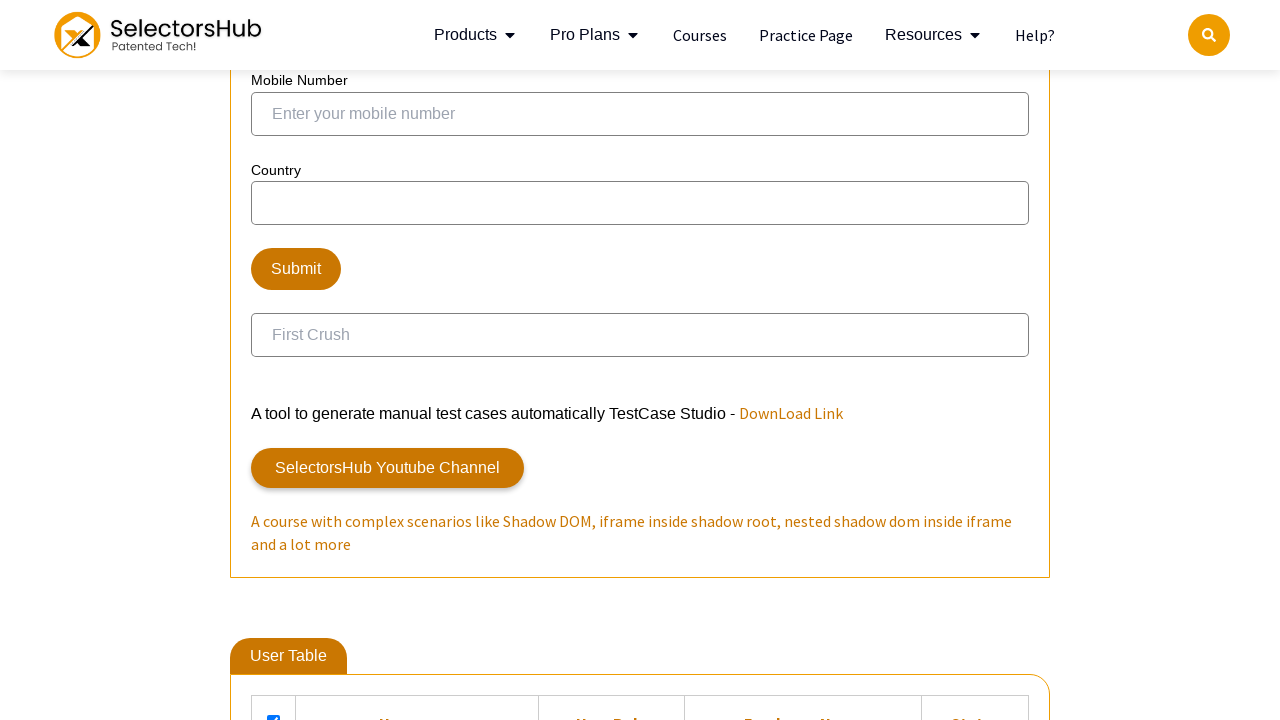

Verified individual checkbox is selected
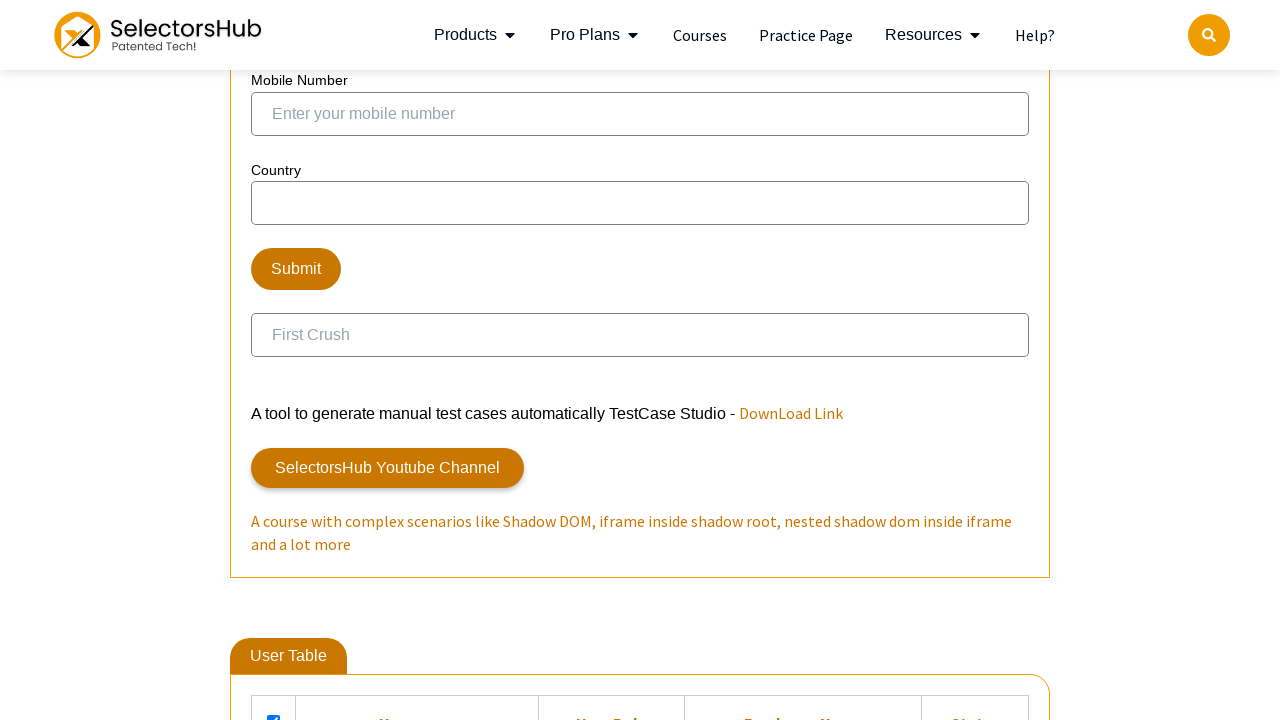

Verified individual checkbox is selected
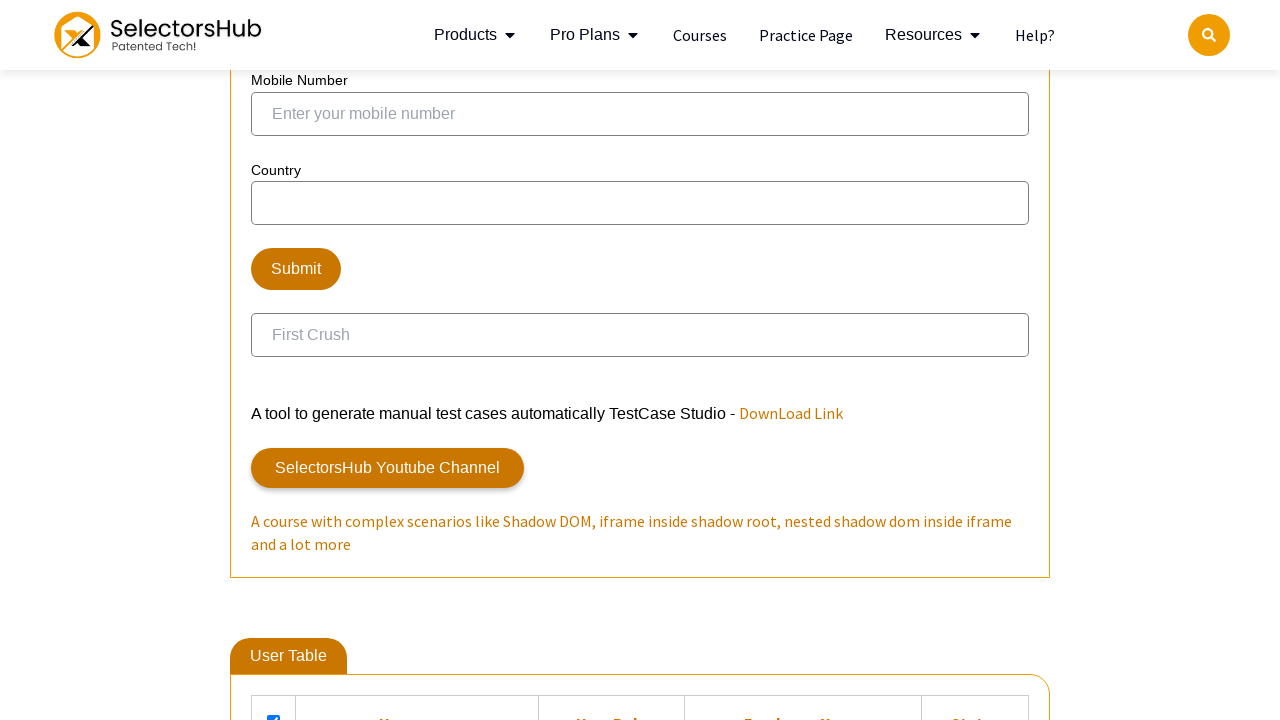

Verified individual checkbox is selected
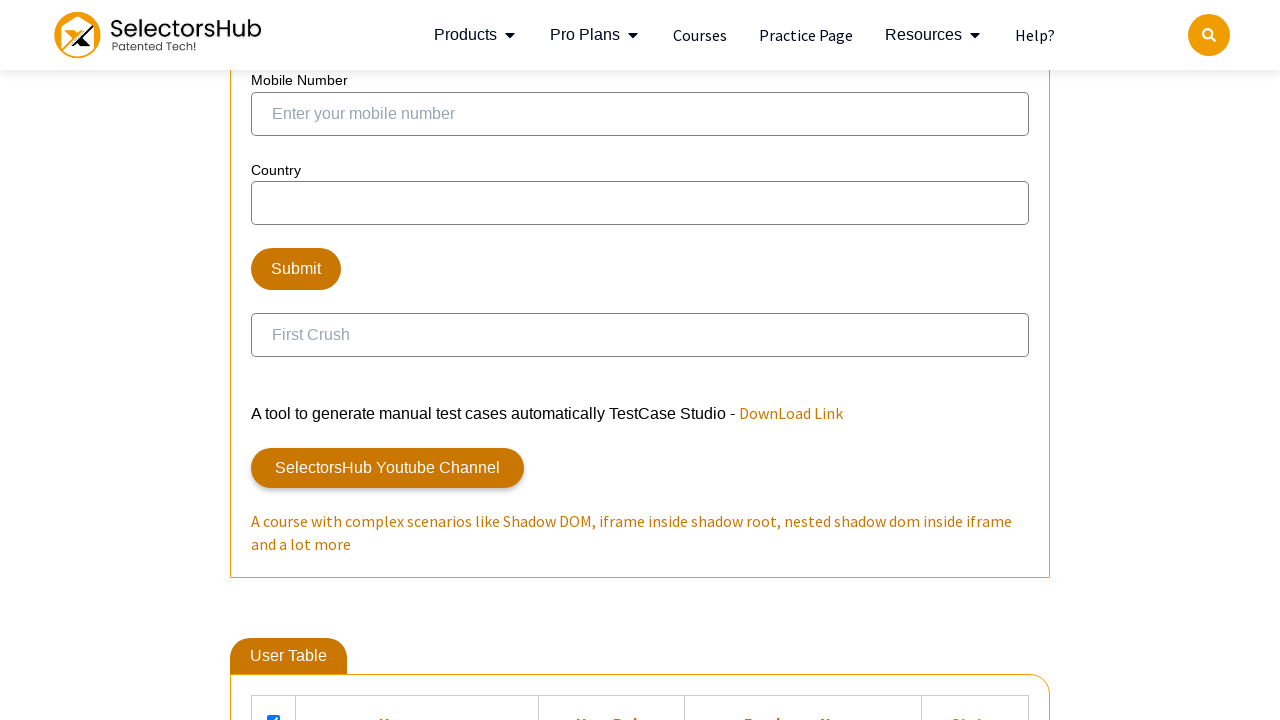

Verified individual checkbox is selected
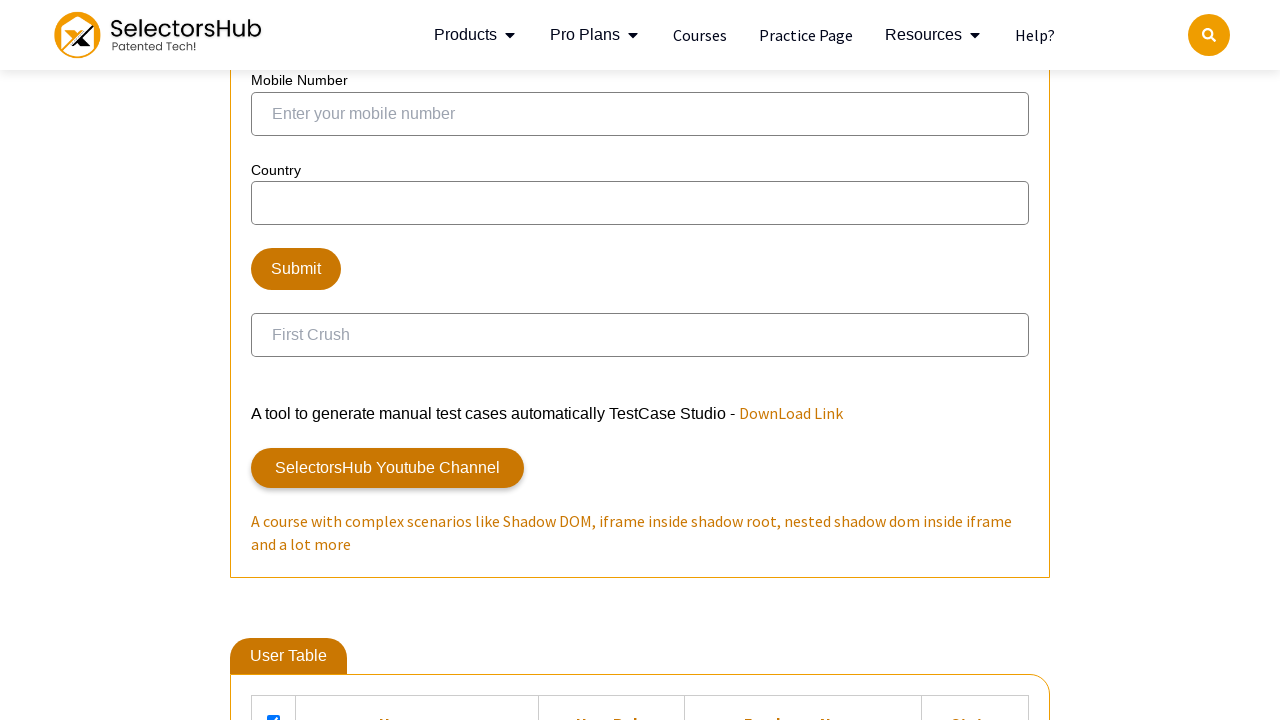

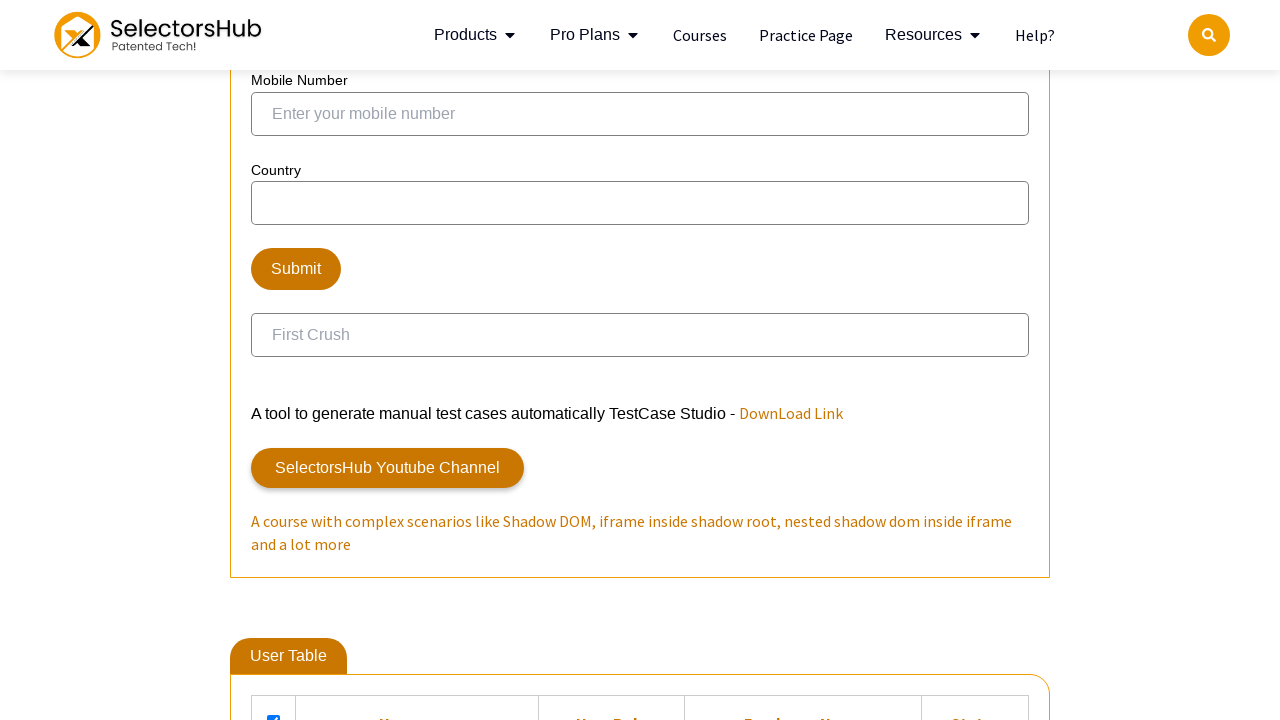